Tests explicit wait functionality by waiting for a price element to display "100", then clicking a book button, reading an input value, calculating a mathematical result (log of absolute value of 12*sin(x)), filling in the answer, and submitting the form.

Starting URL: http://suninjuly.github.io/explicit_wait2.html

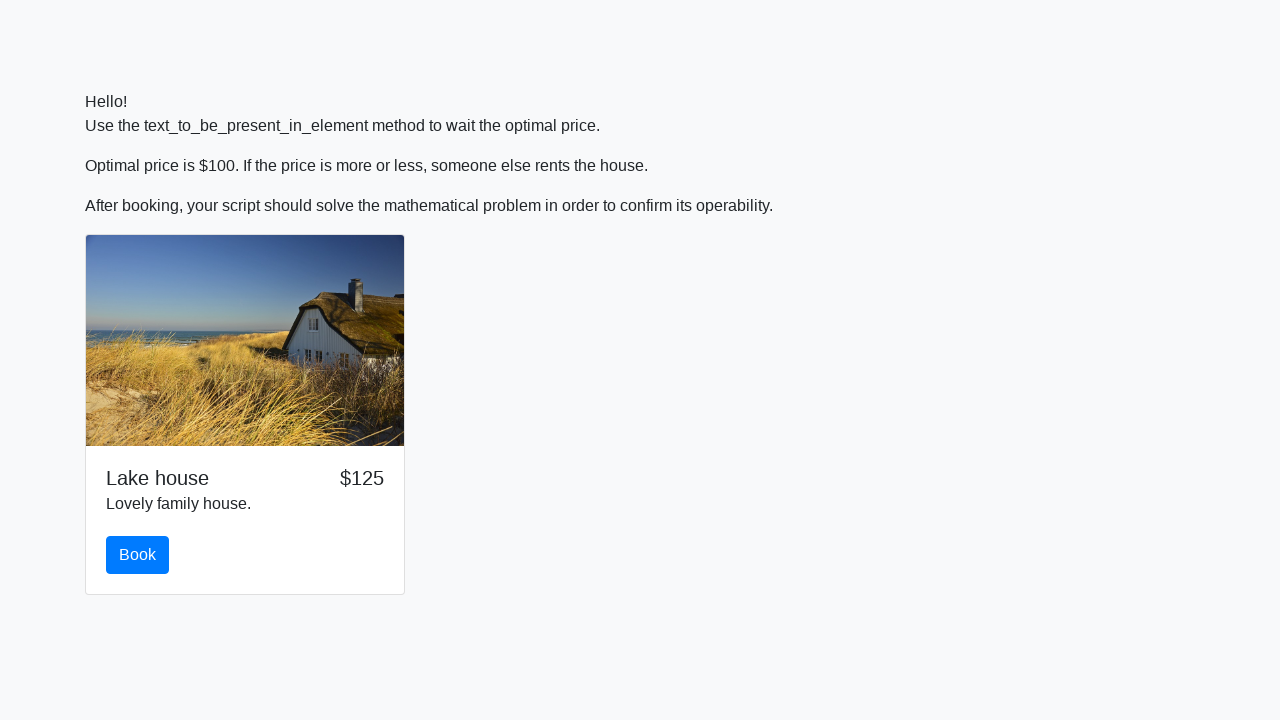

Waited for price element to display '100'
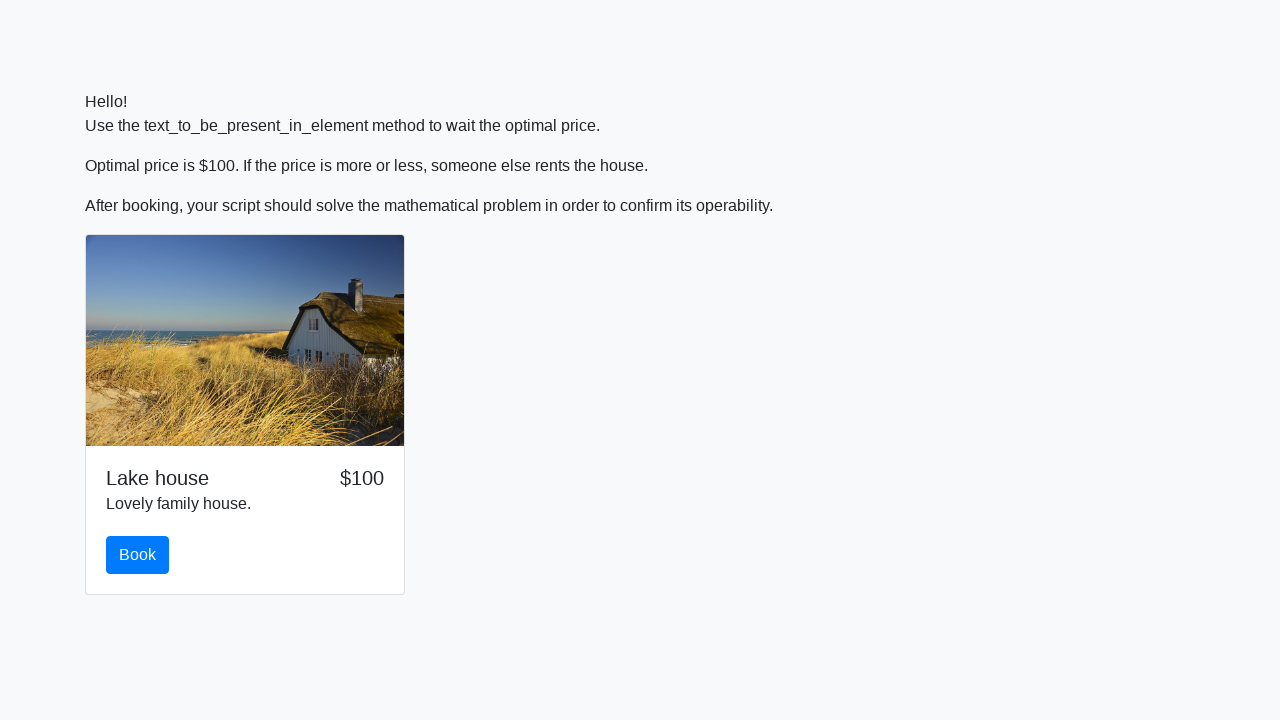

Clicked book button at (138, 555) on #book
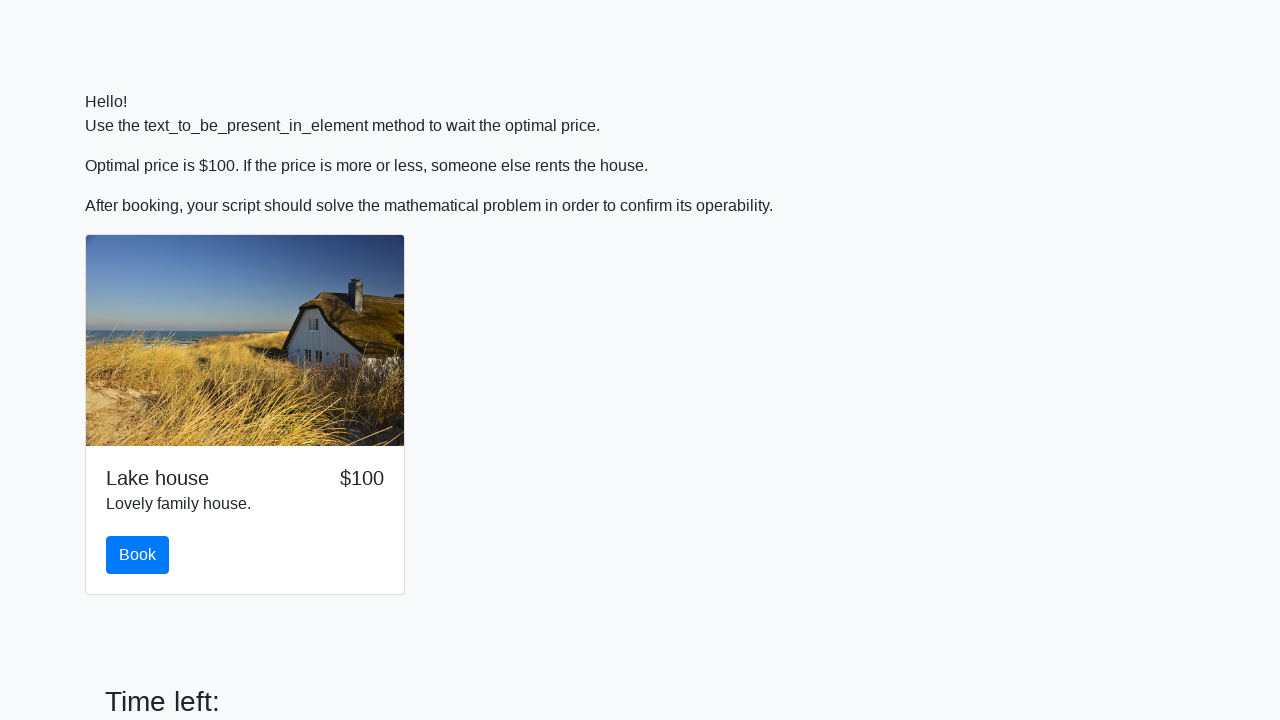

Retrieved input value: 774
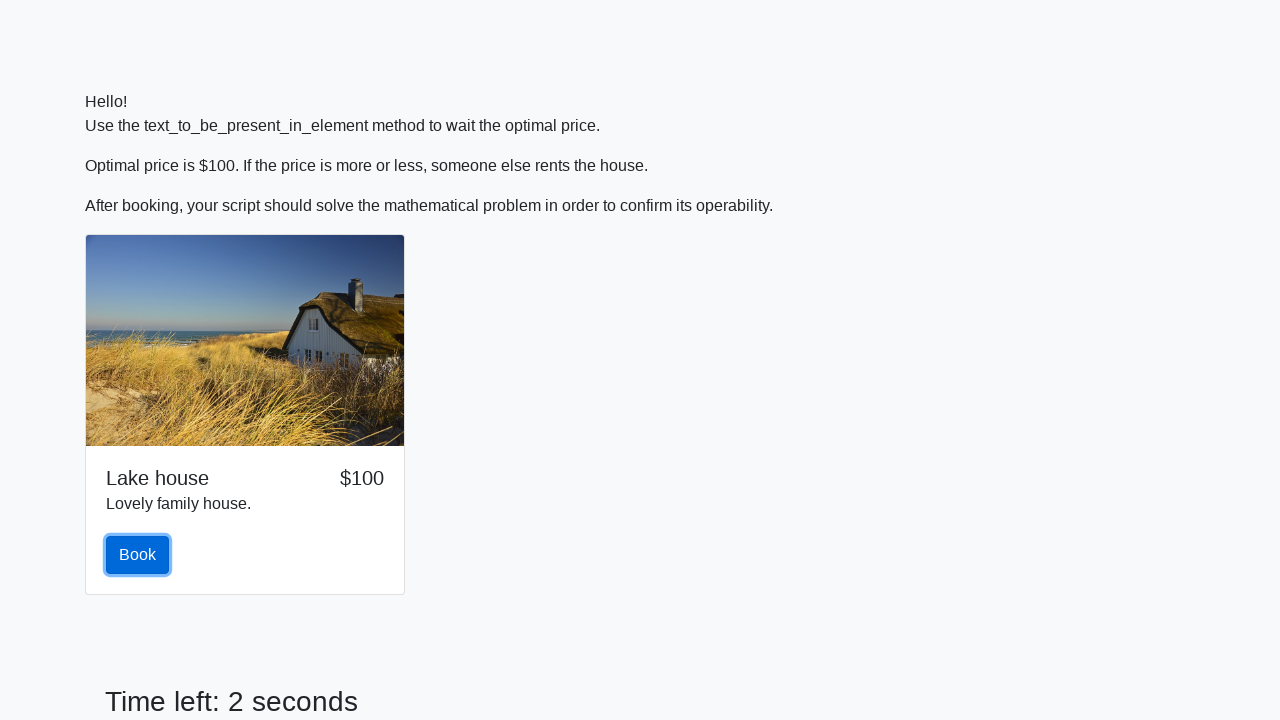

Calculated answer: log(abs(12*sin(774))) = 2.4015790188381967
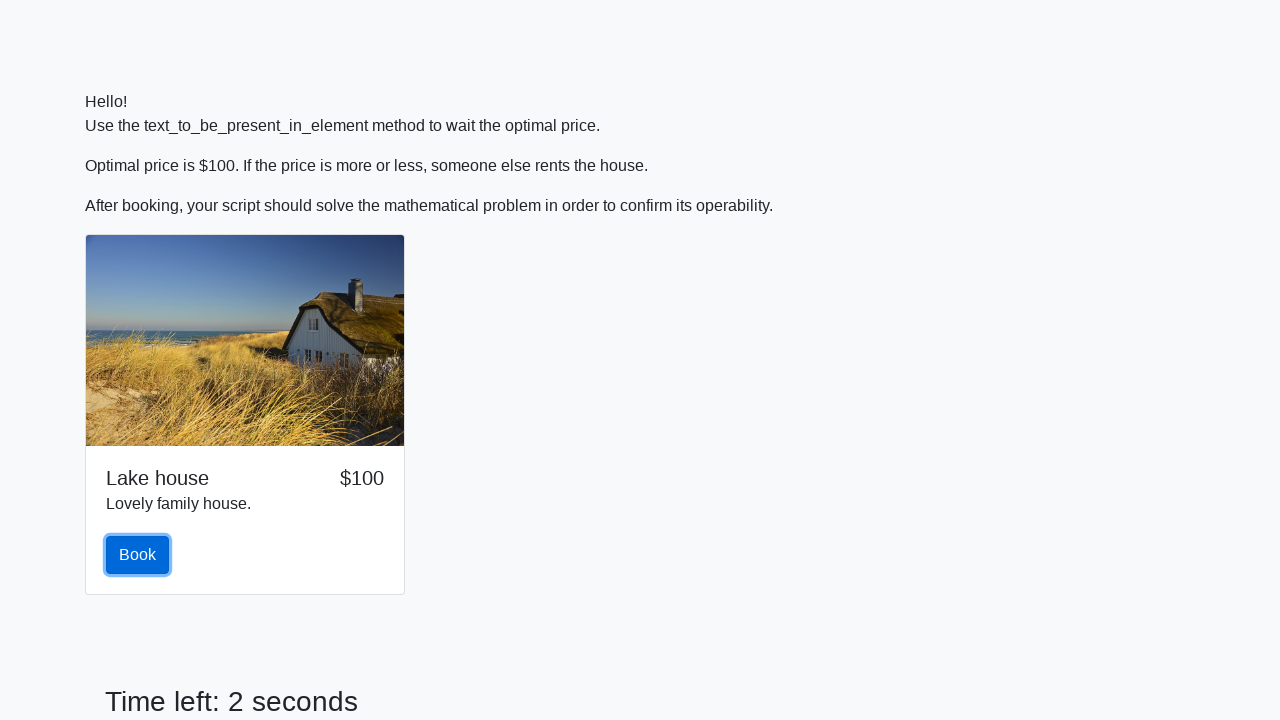

Filled answer field with calculated value: 2.4015790188381967 on #answer
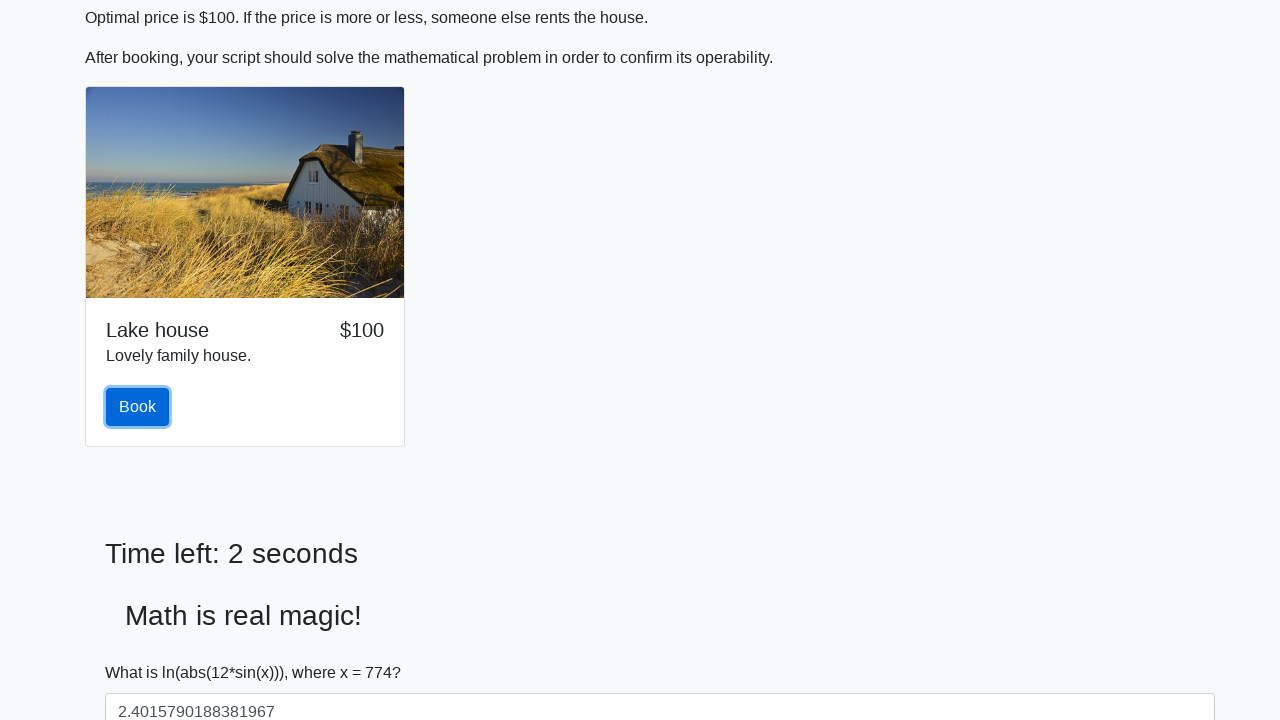

Clicked solve button to submit form at (143, 651) on #solve
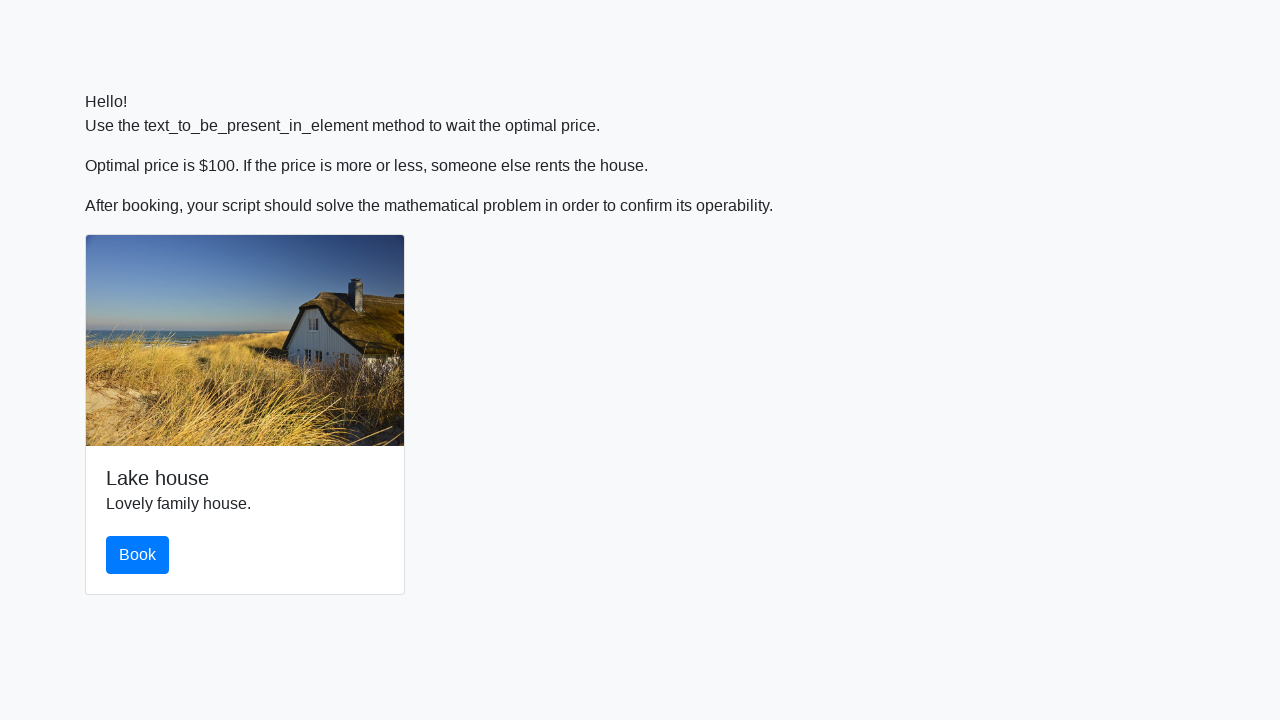

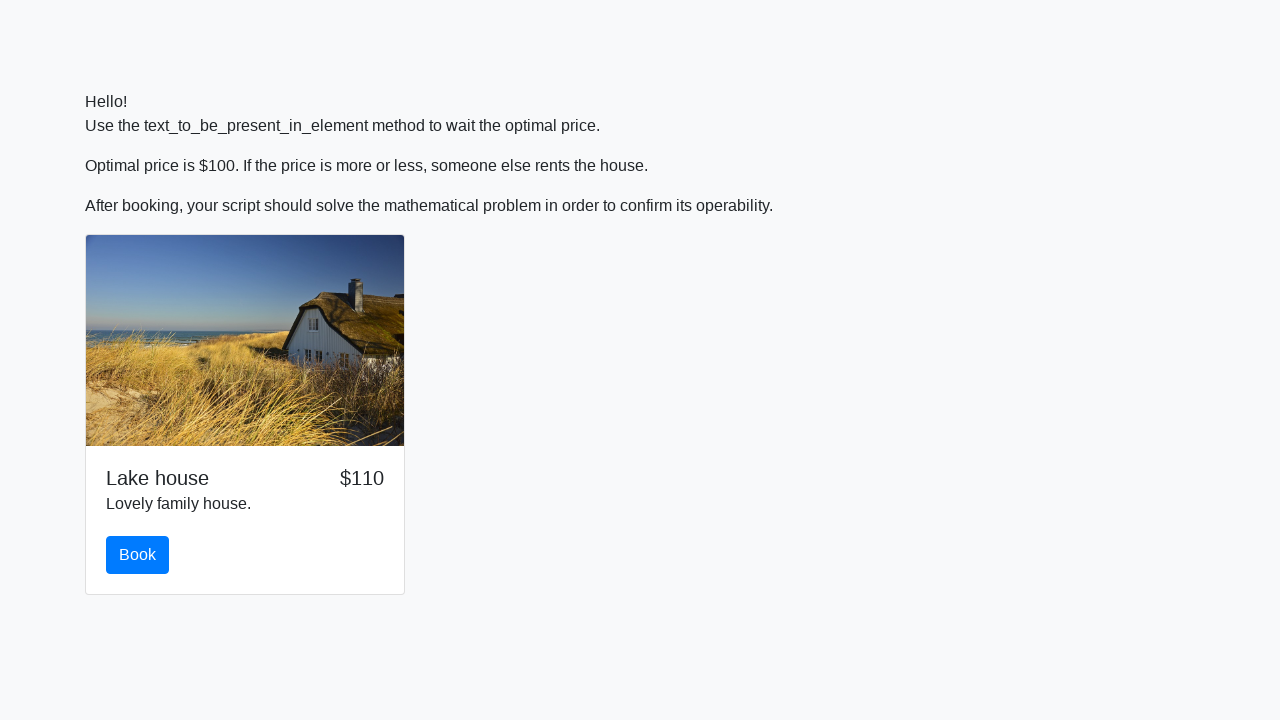